Tests multi-level dropdown menu navigation by hovering over 'Courses', then 'Software Testing', and clicking on 'Selenium Certification Training' option.

Starting URL: http://greenstech.in/selenium-course-content.html

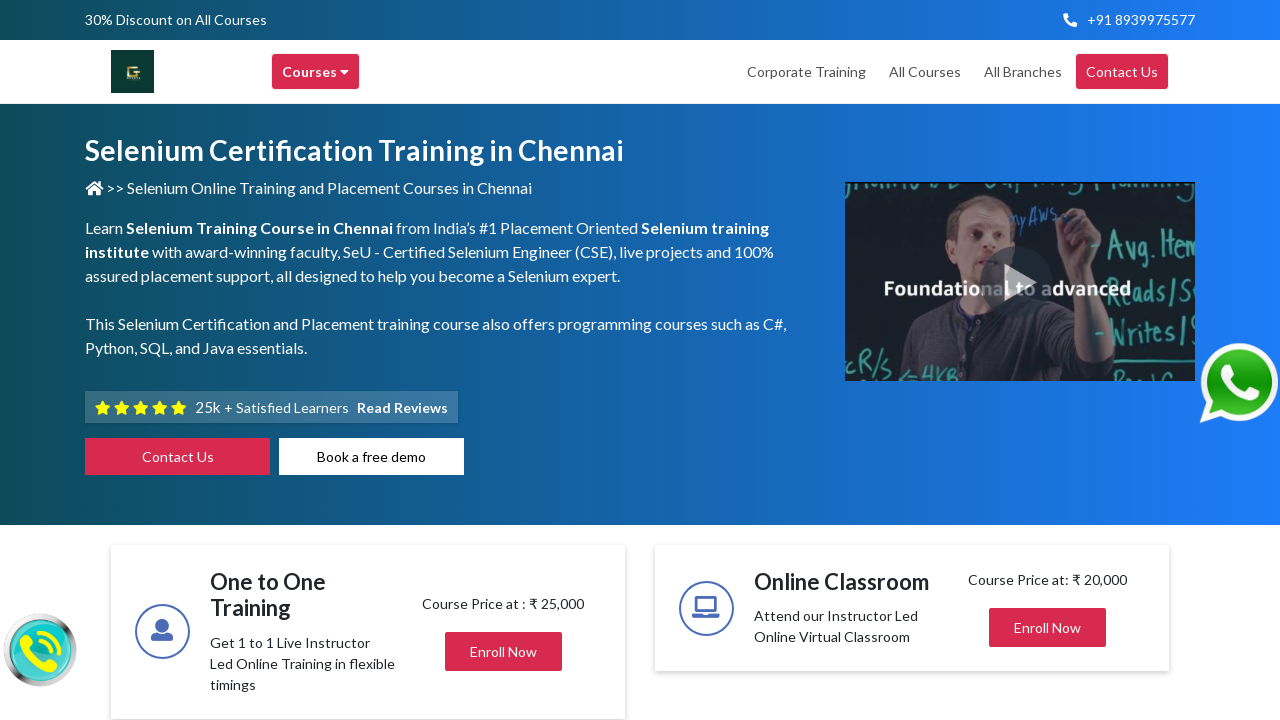

Hovered over 'Courses' menu item at (316, 72) on xpath=//div[@title='Courses']
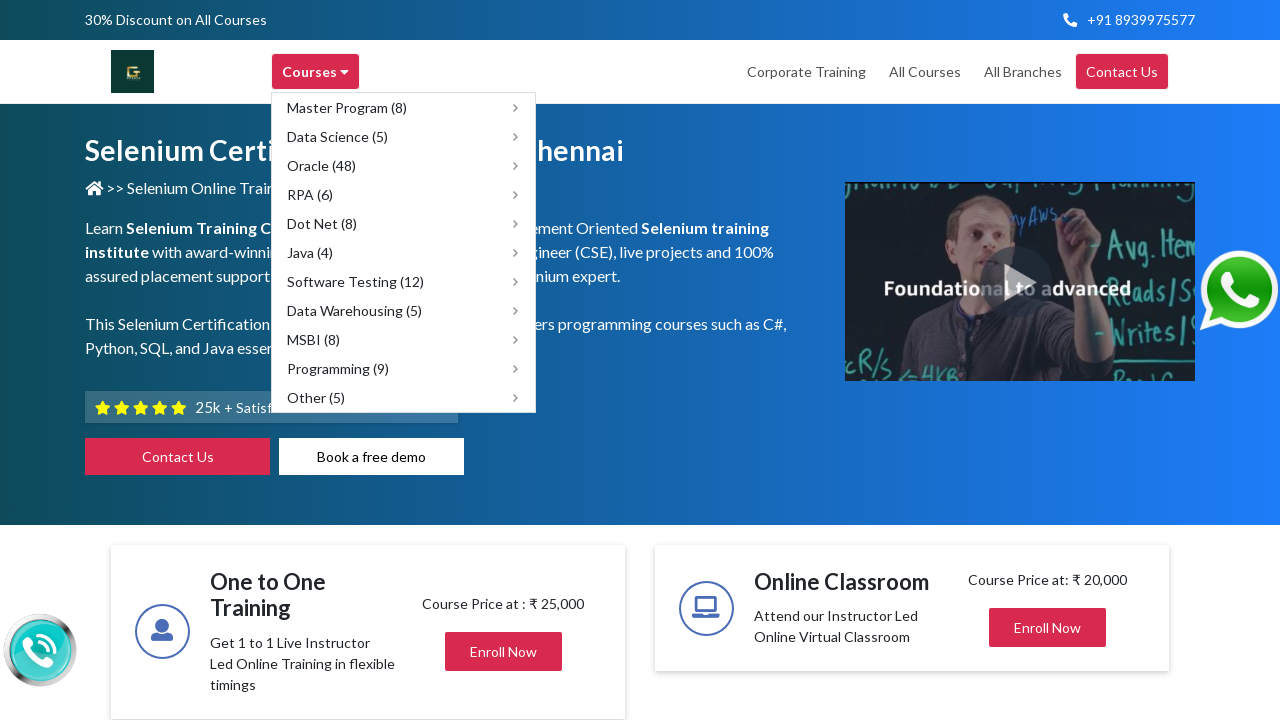

Hovered over 'Software Testing' submenu item at (404, 282) on xpath=//div[@title='Software Testing']
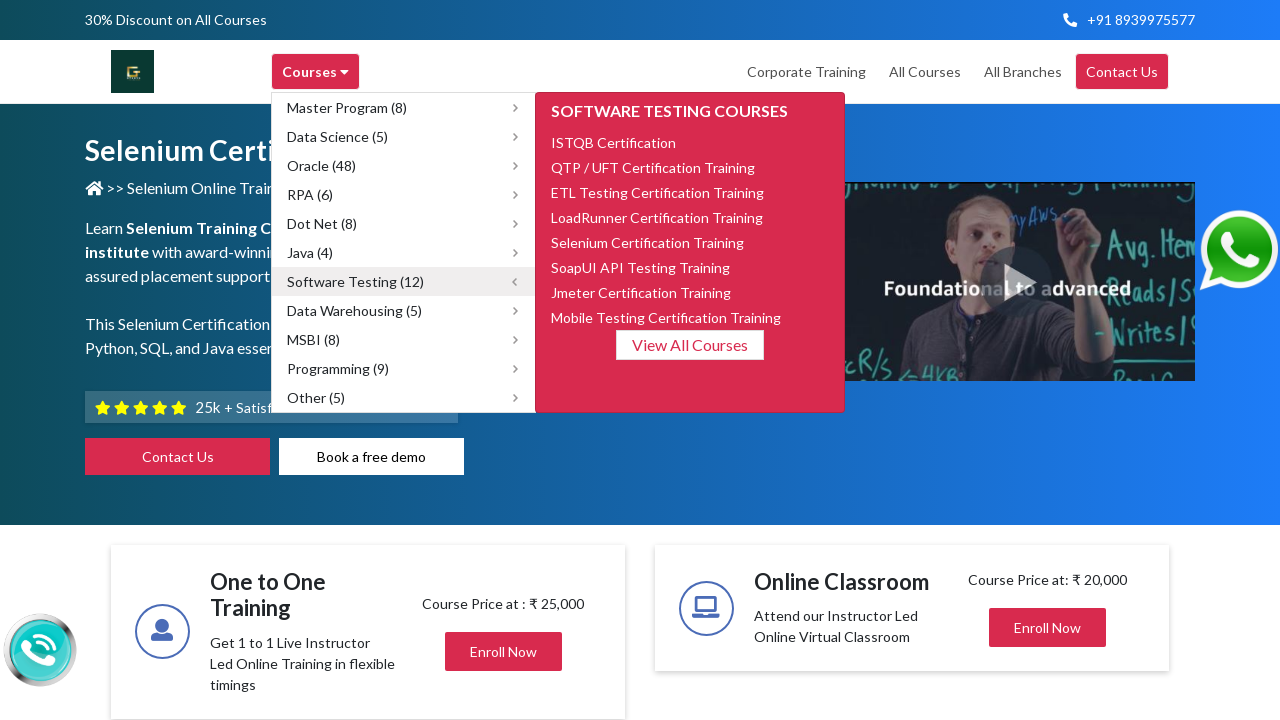

Clicked on 'Selenium Certification Training' option at (648, 242) on xpath=//span[text()='Selenium Certification Training']
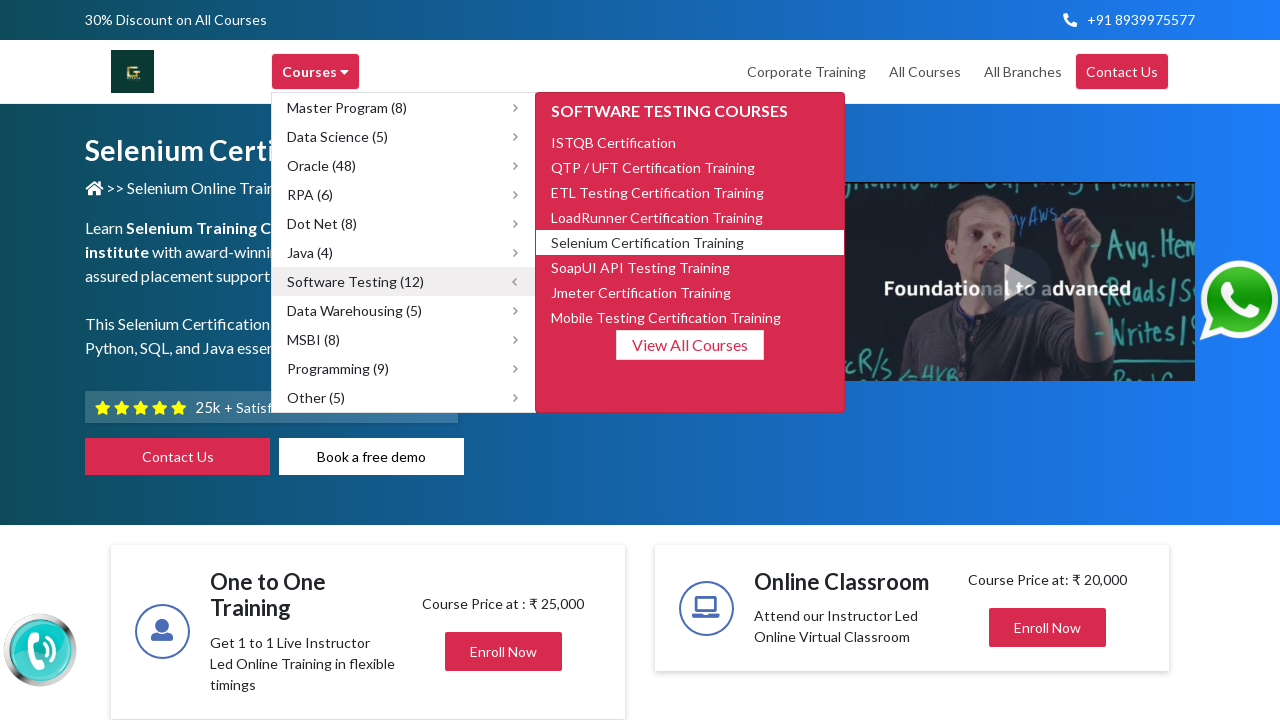

Page navigation completed and DOM content loaded
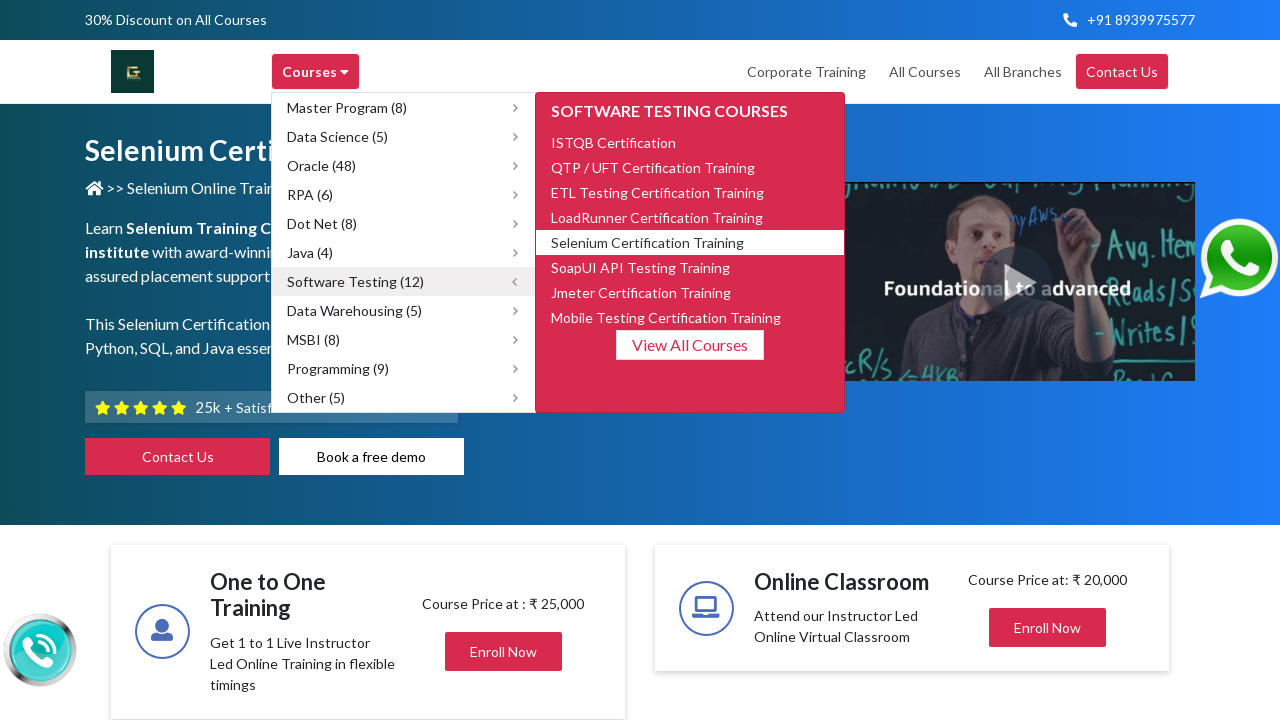

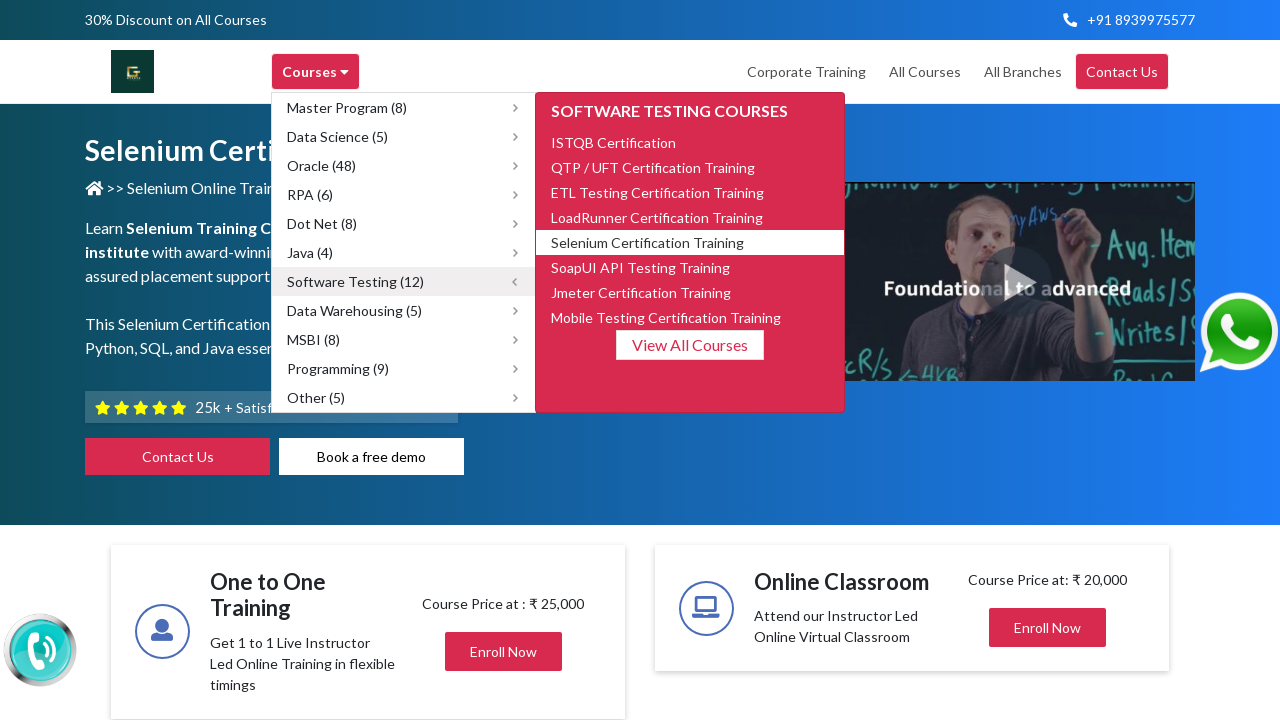